Tests 3ddd.ru navigation by clicking on the 3D Models section

Starting URL: https://3ddd.ru/

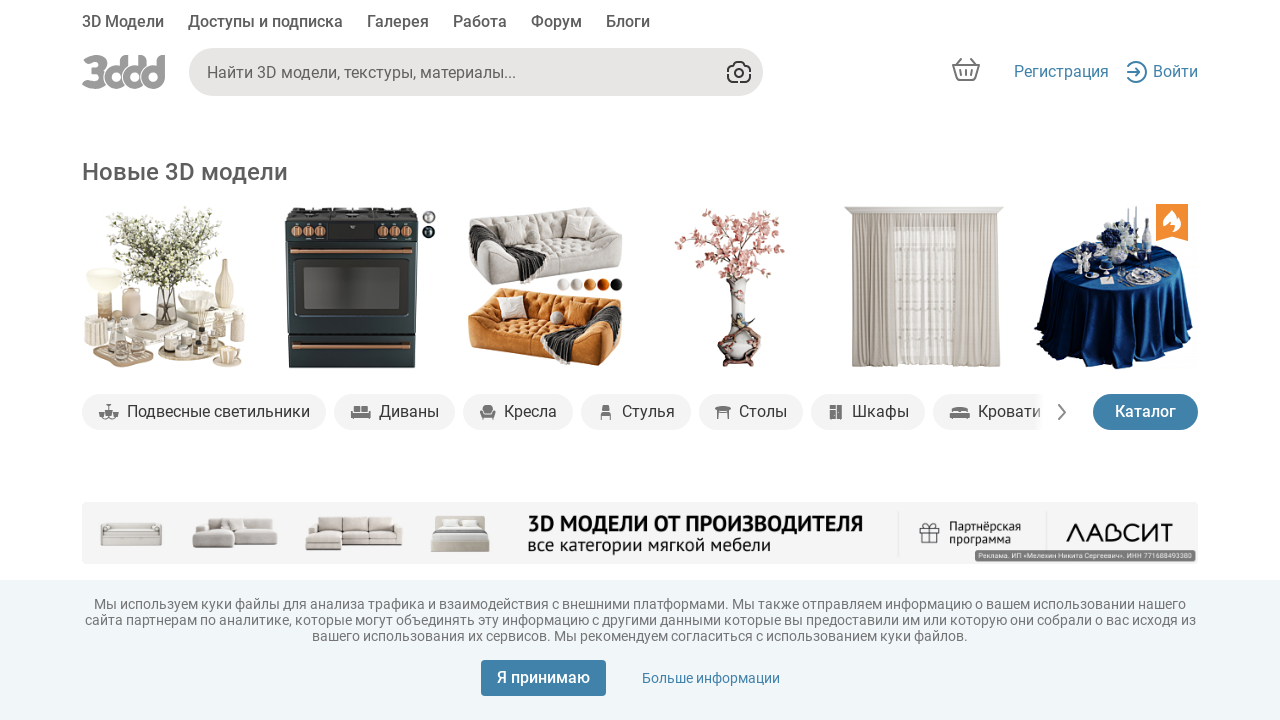

Clicked on 3D Models (3D Модели) section button at (123, 24) on xpath=//*[text()='3D Модели']
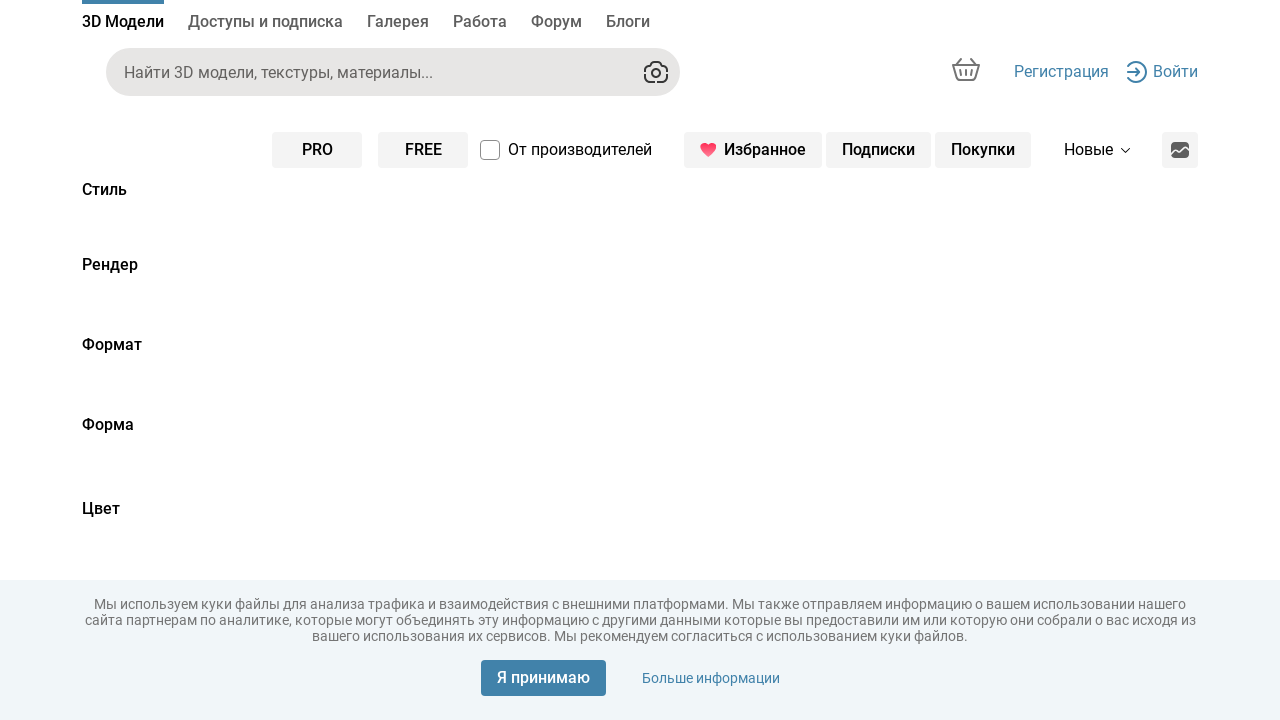

Navigation to 3D Models page completed
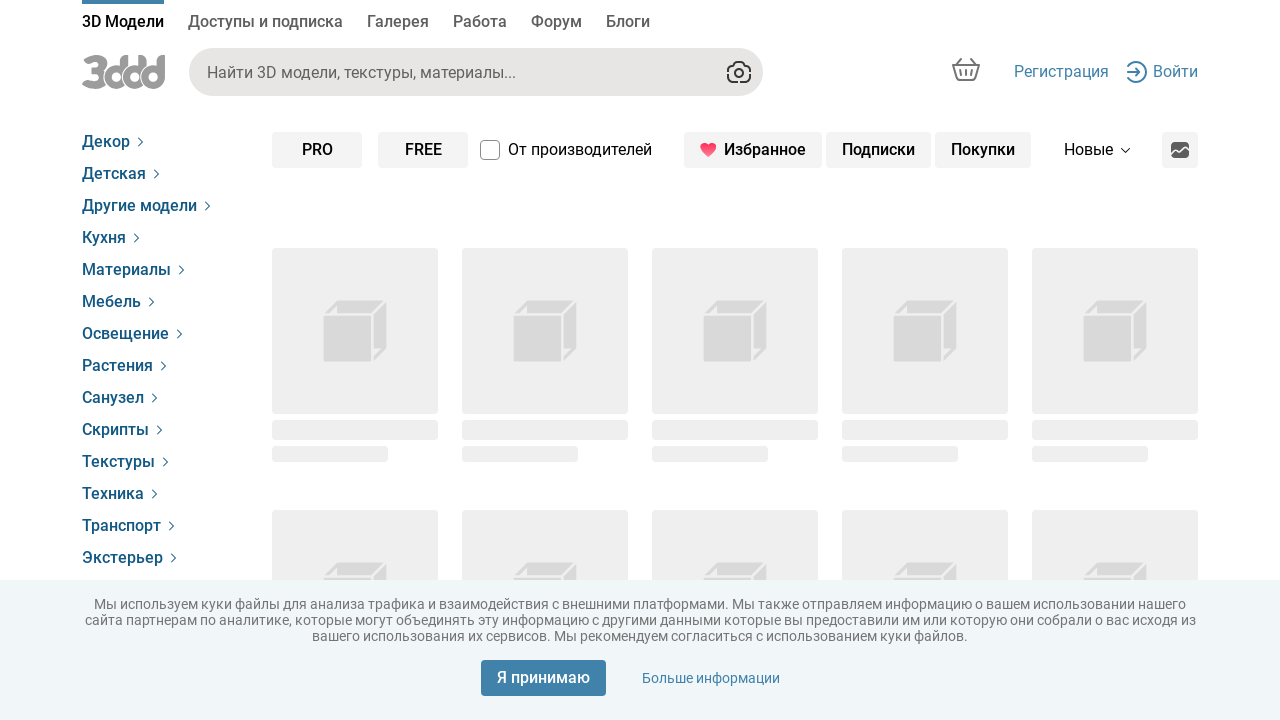

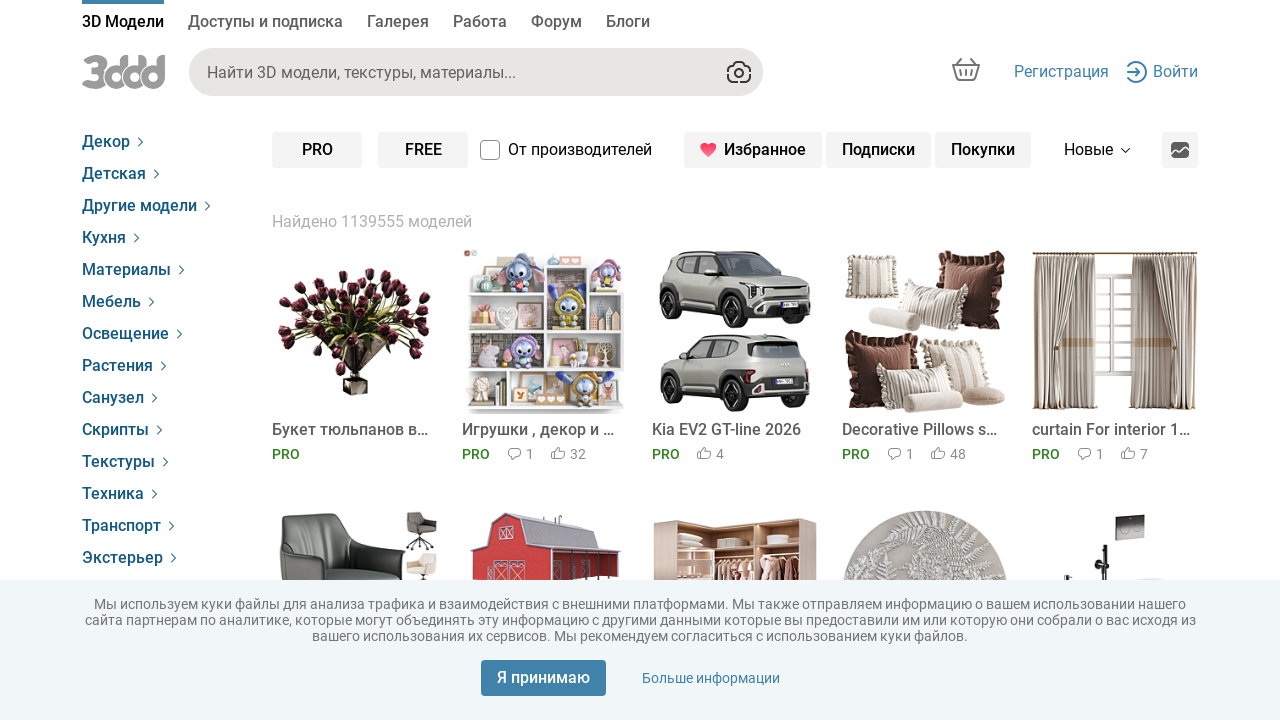